Navigates to the Radio Button page and clicks the 'Yes' radio button, then verifies the selection is confirmed by checking the success message

Starting URL: https://demoqa.com/radio-button

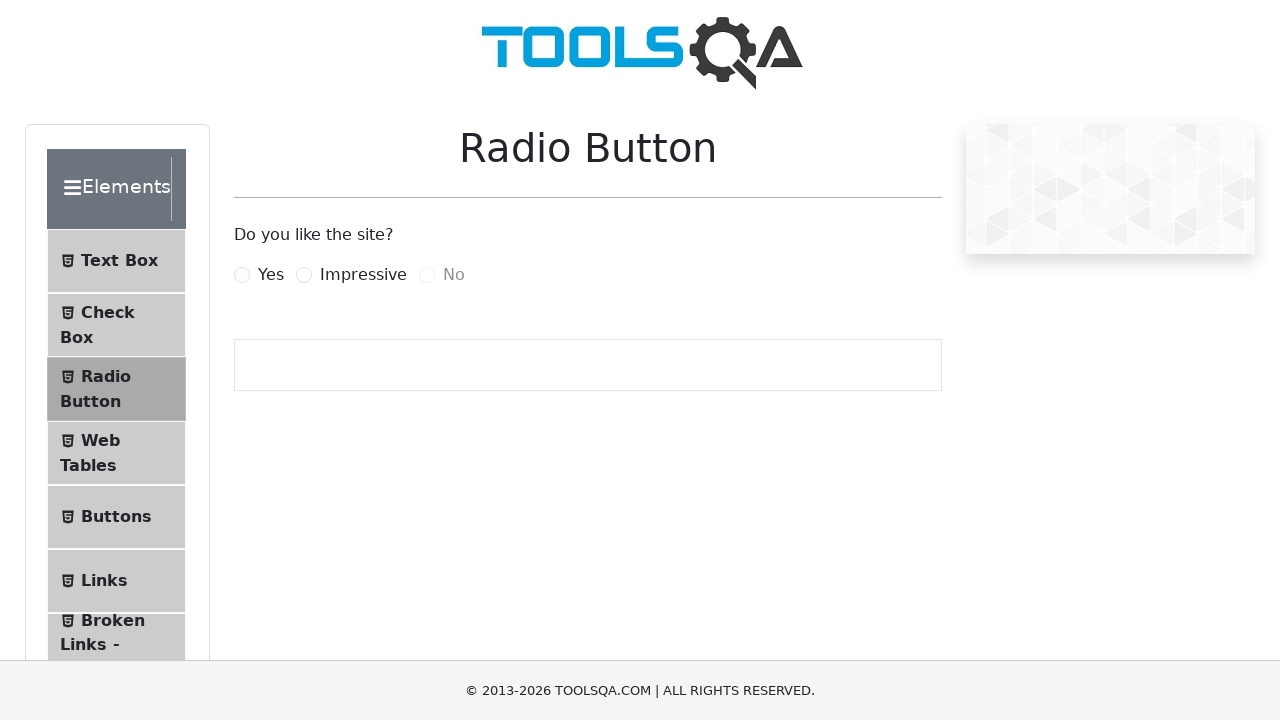

Navigated to Radio Button page at https://demoqa.com/radio-button
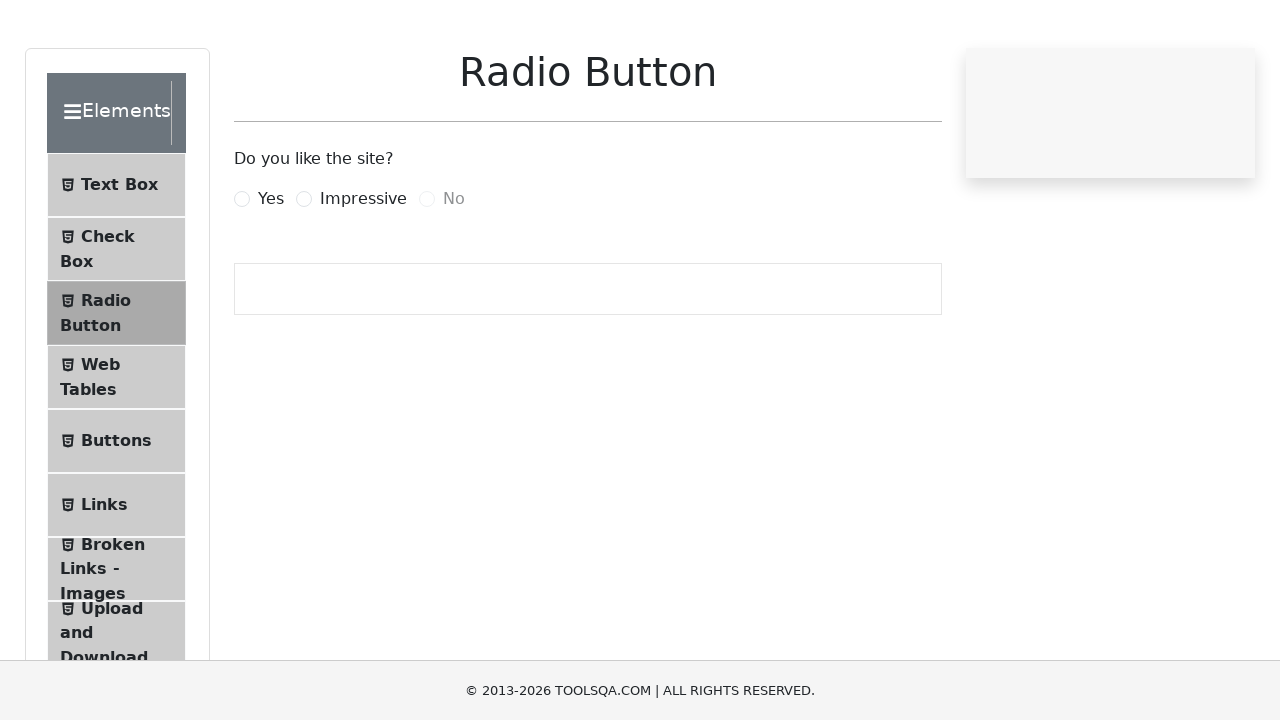

Clicked the 'Yes' radio button at (271, 275) on xpath=//input[@type='radio']/following-sibling::label[contains(., 'Yes')]
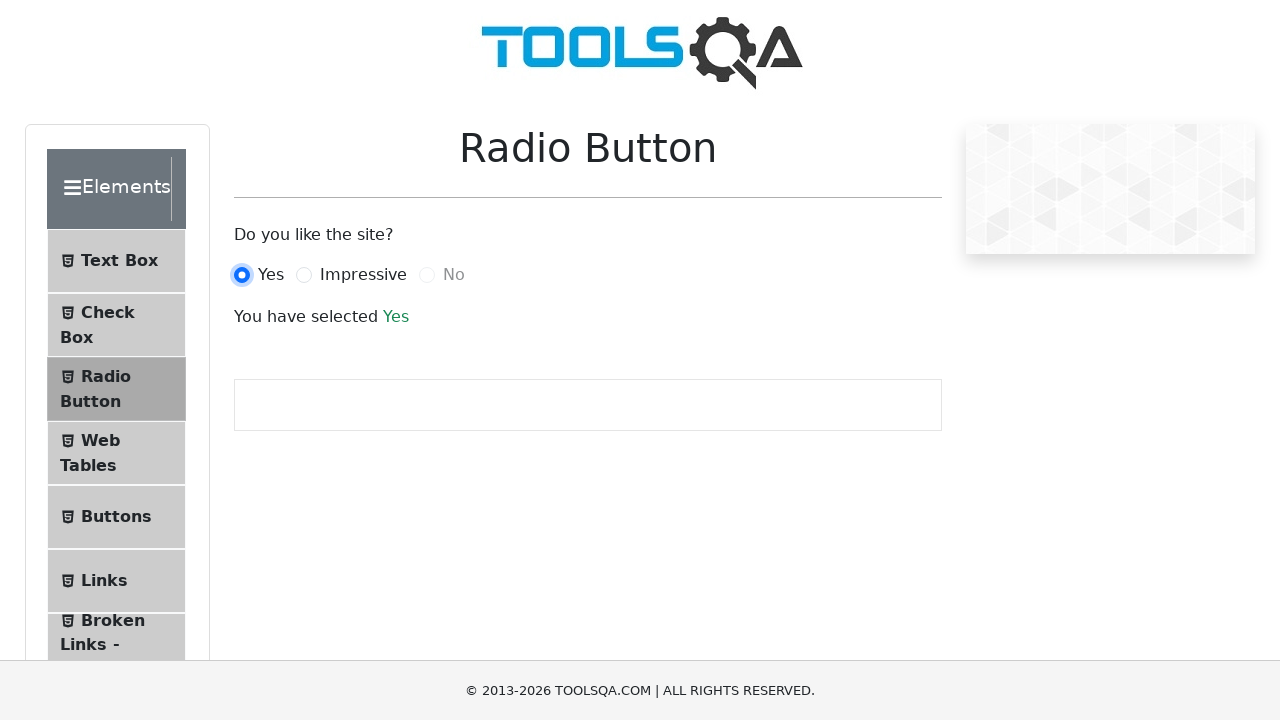

Success message appeared confirming 'Yes' selection
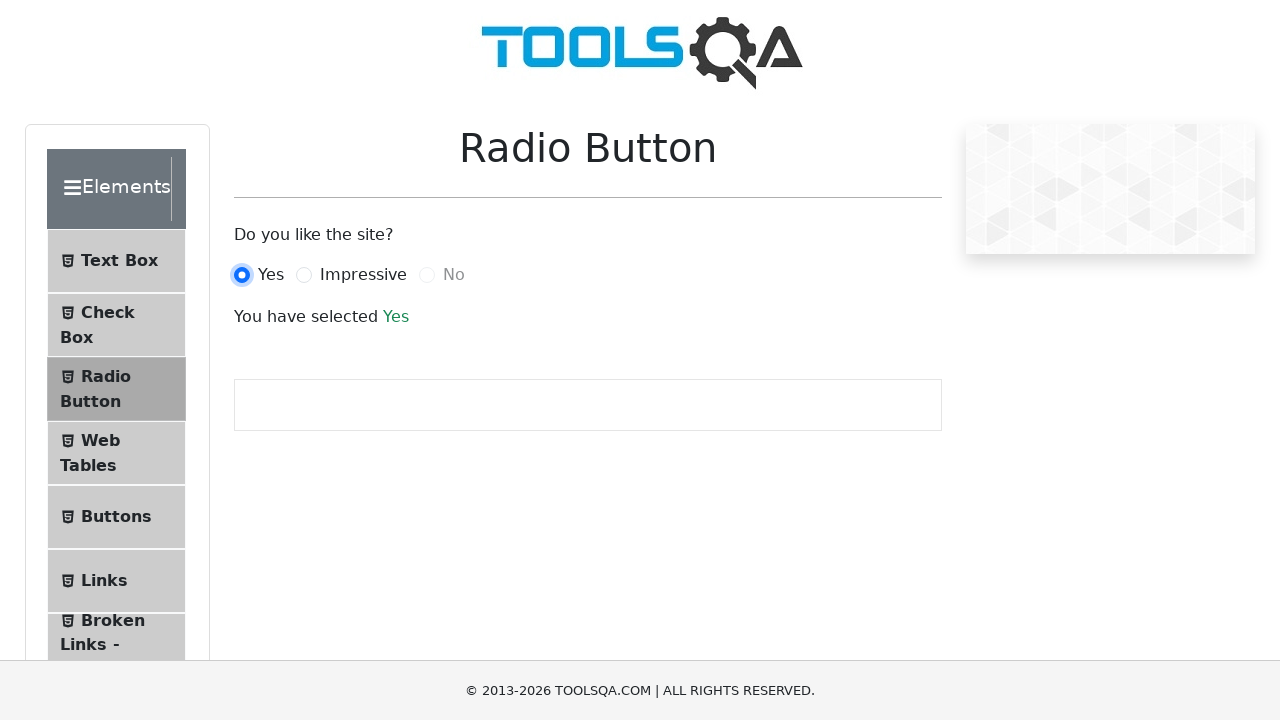

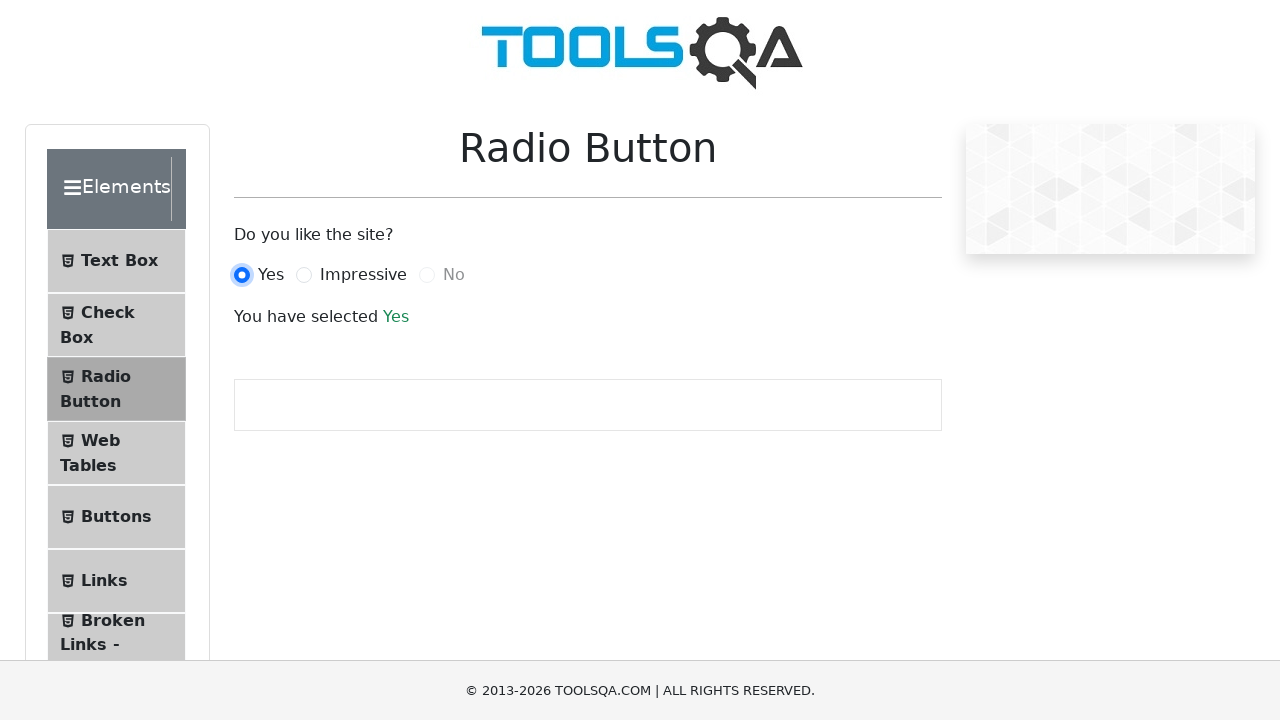